Navigates to an automation practice page and verifies that specific links (SoapUI and Broken Link) are present and clickable on the page.

Starting URL: https://rahulshettyacademy.com/AutomationPractice/

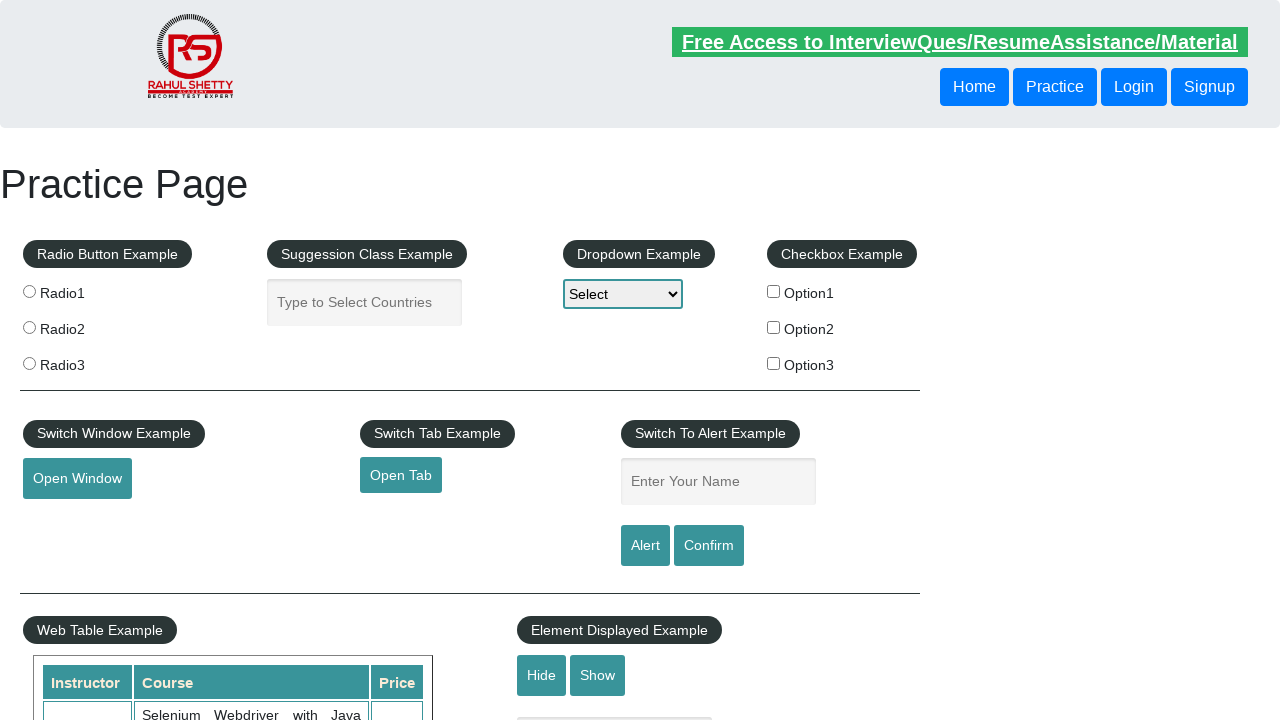

Navigated to automation practice page
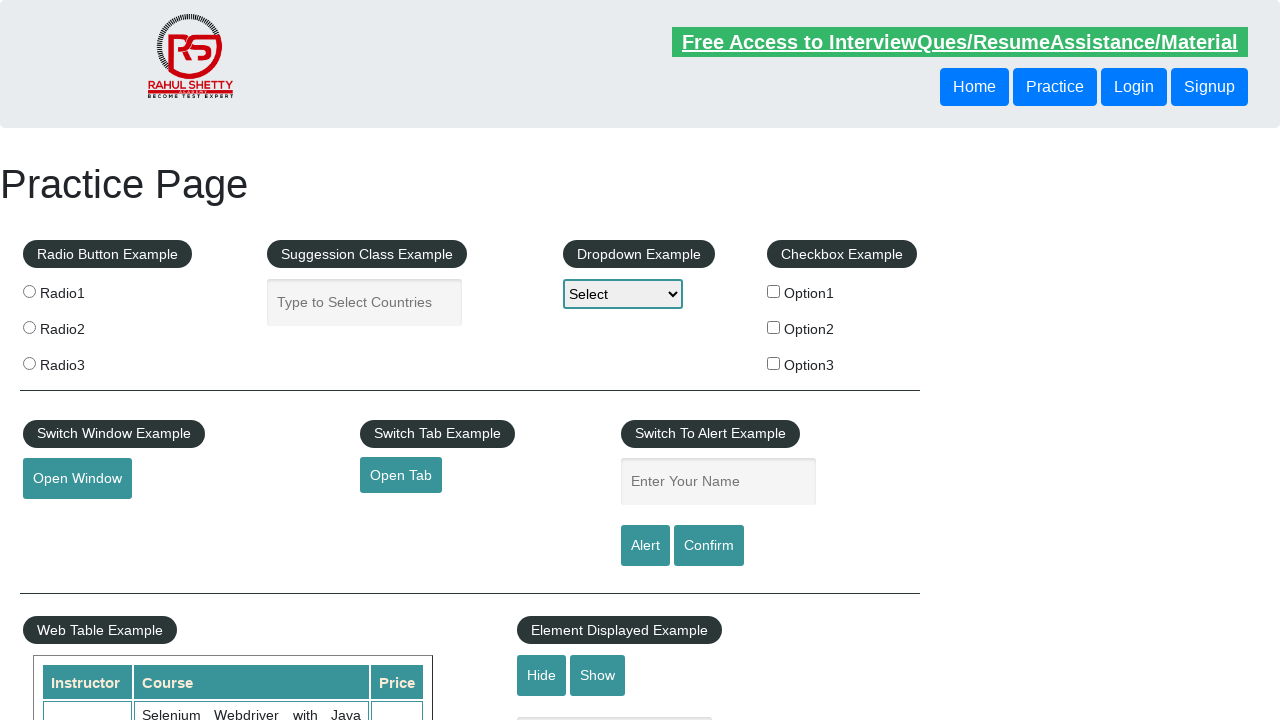

Located SoapUI link element
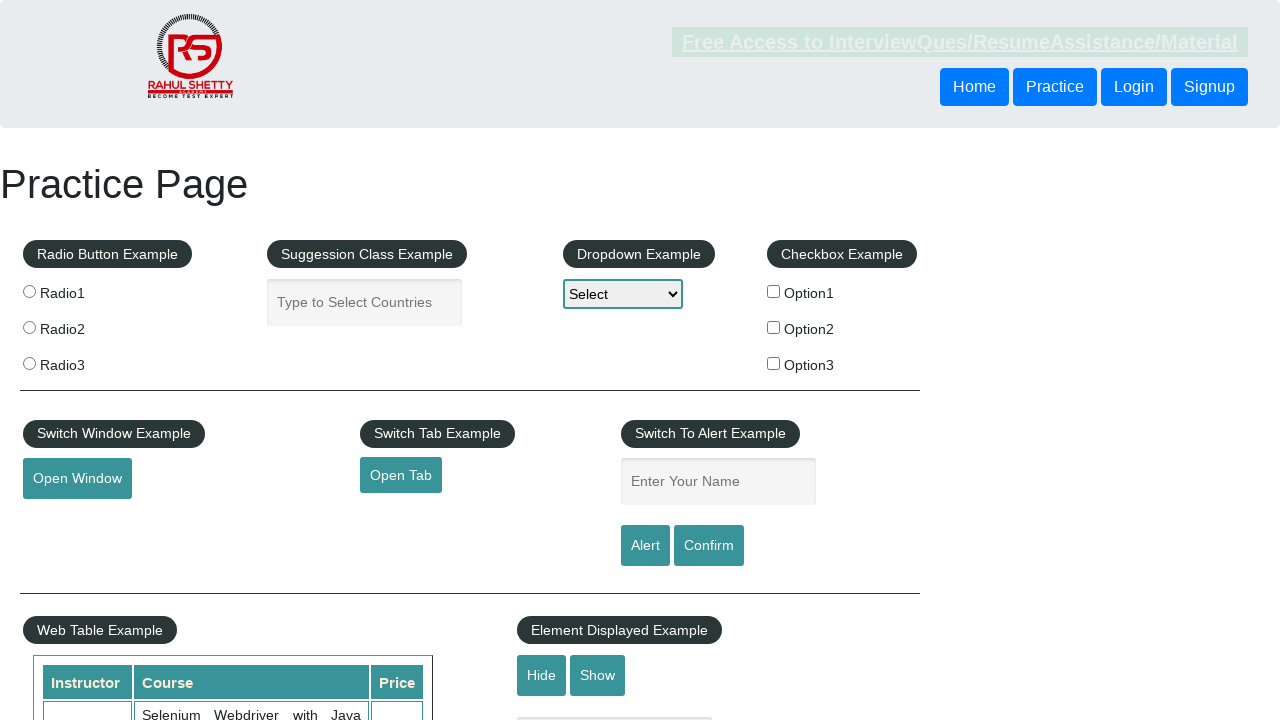

SoapUI link is visible on the page
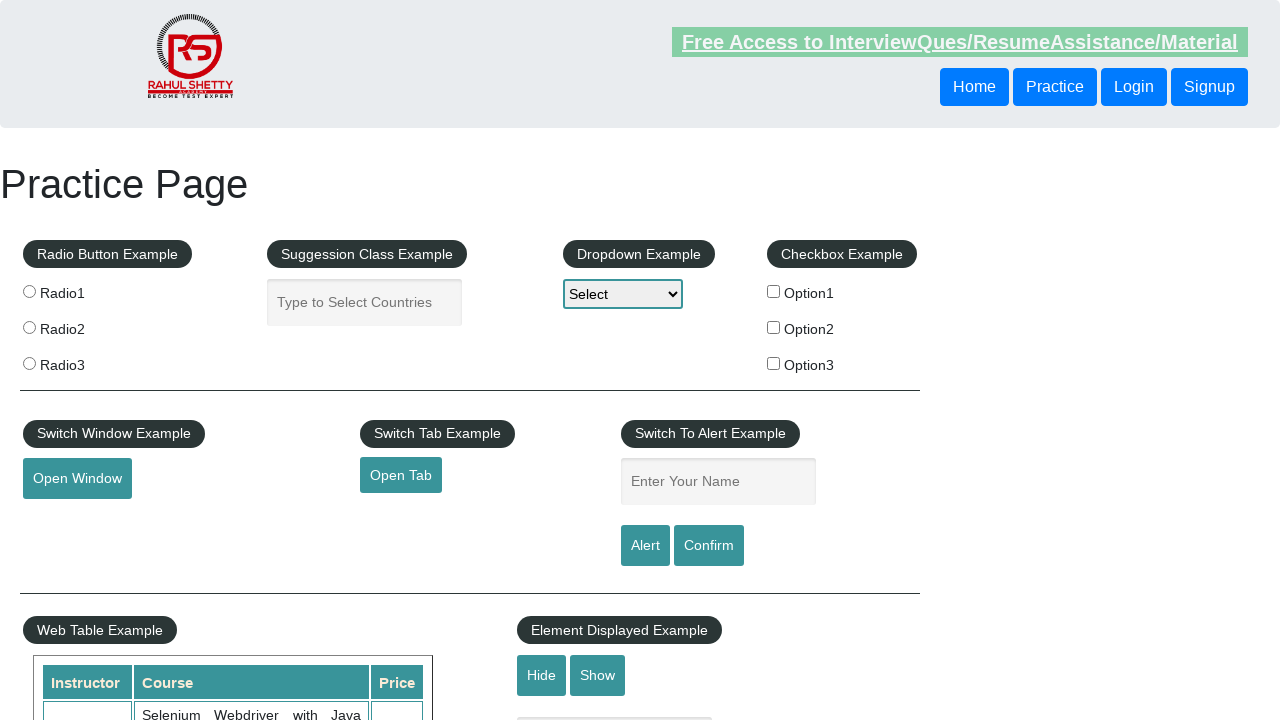

Retrieved SoapUI link href: https://www.soapui.org/
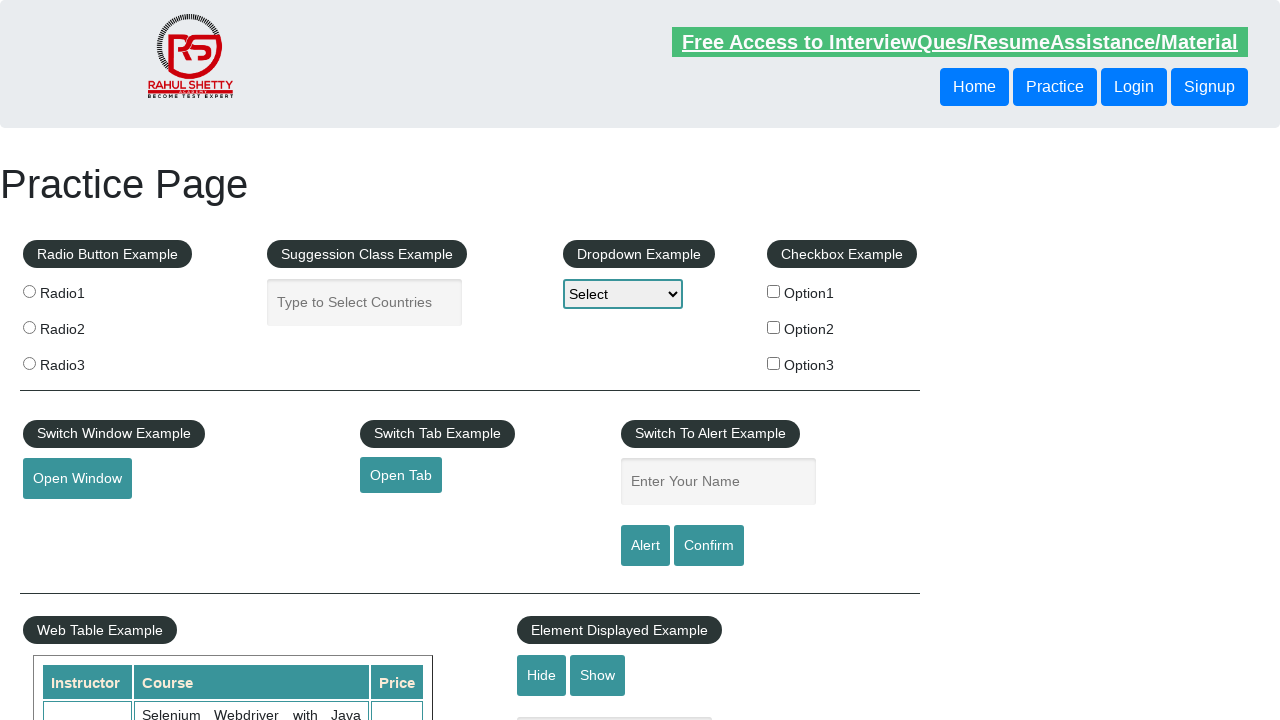

Located Broken Link element
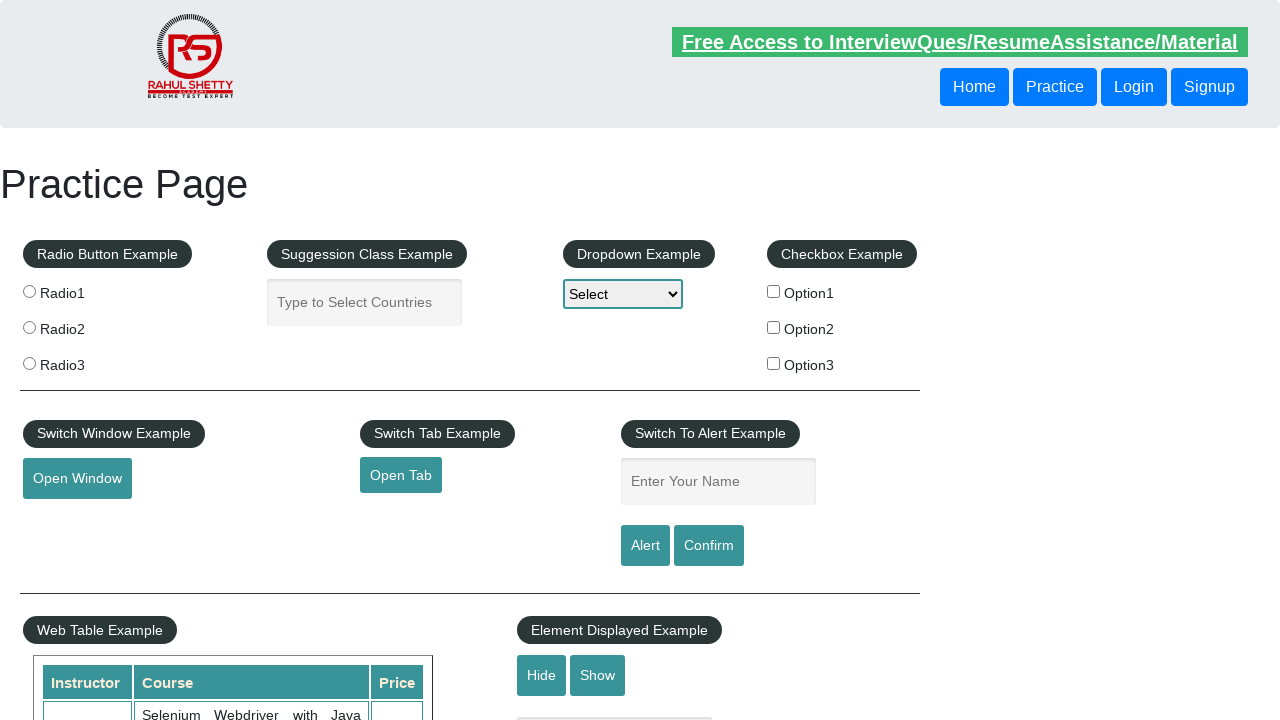

Broken Link is visible on the page
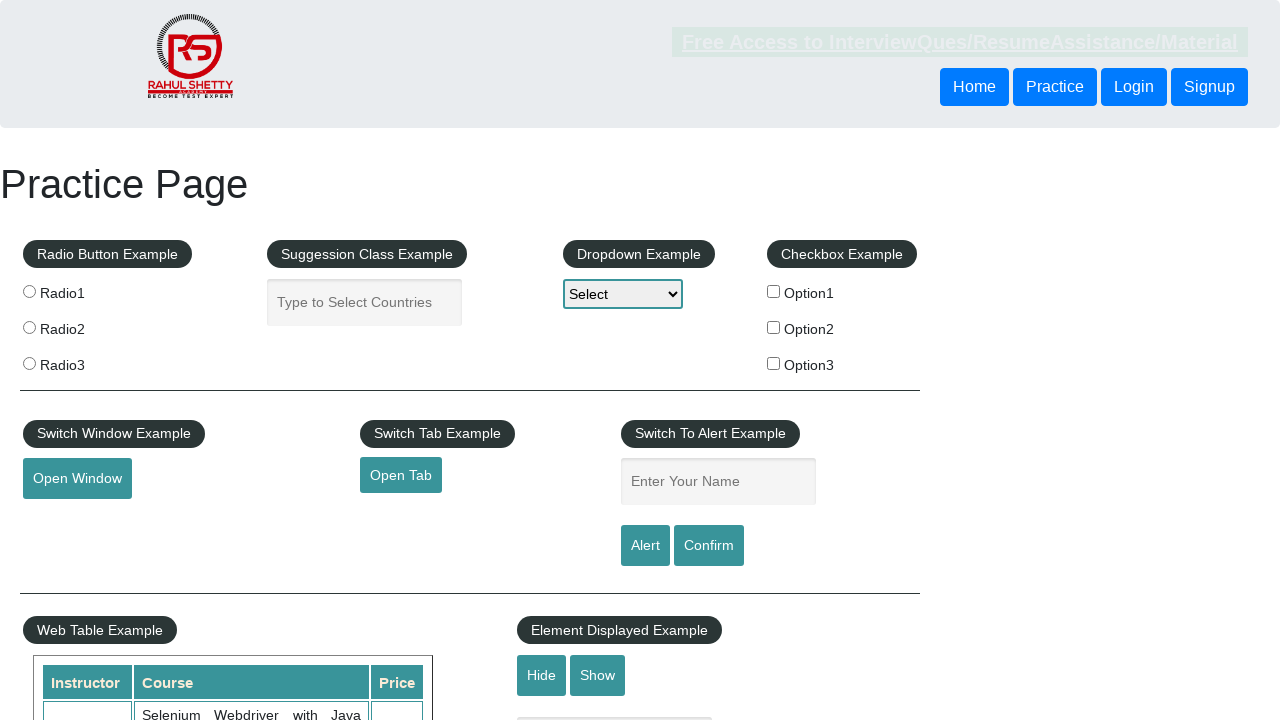

Retrieved Broken Link href: https://rahulshettyacademy.com/brokenlink
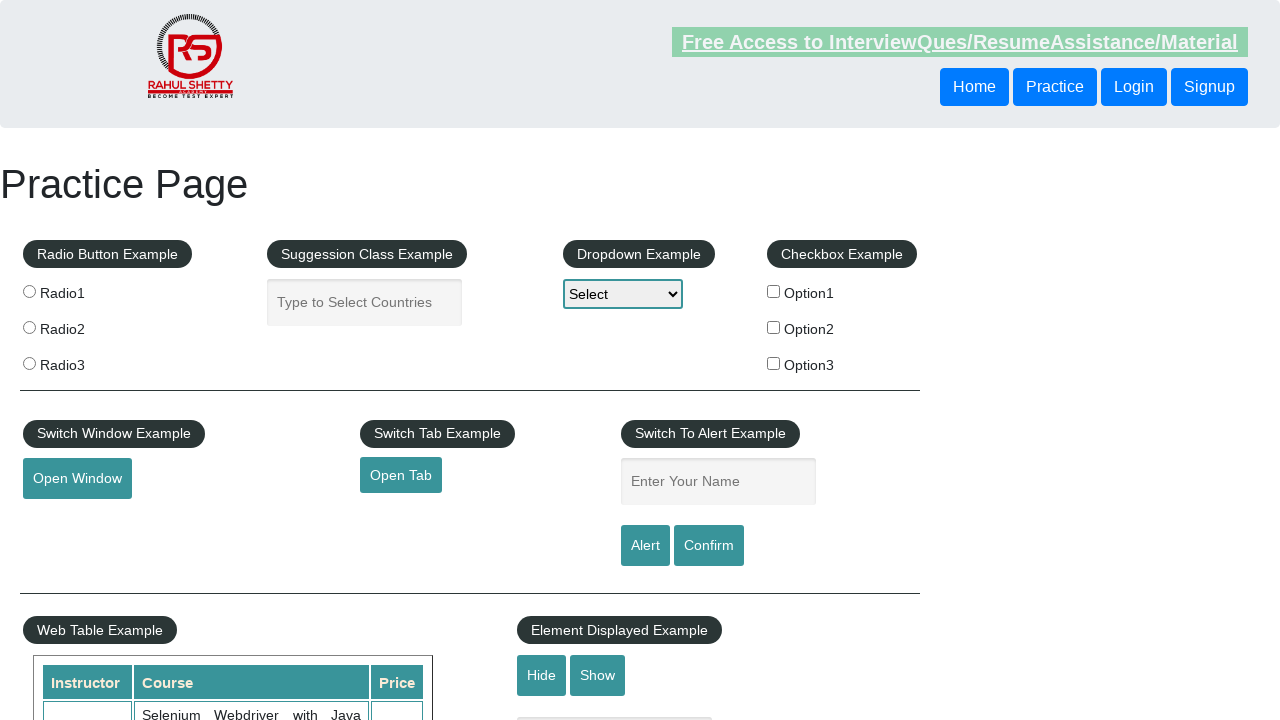

Clicked on Broken Link element at (473, 520) on a >> internal:has-text="Broken Link"i
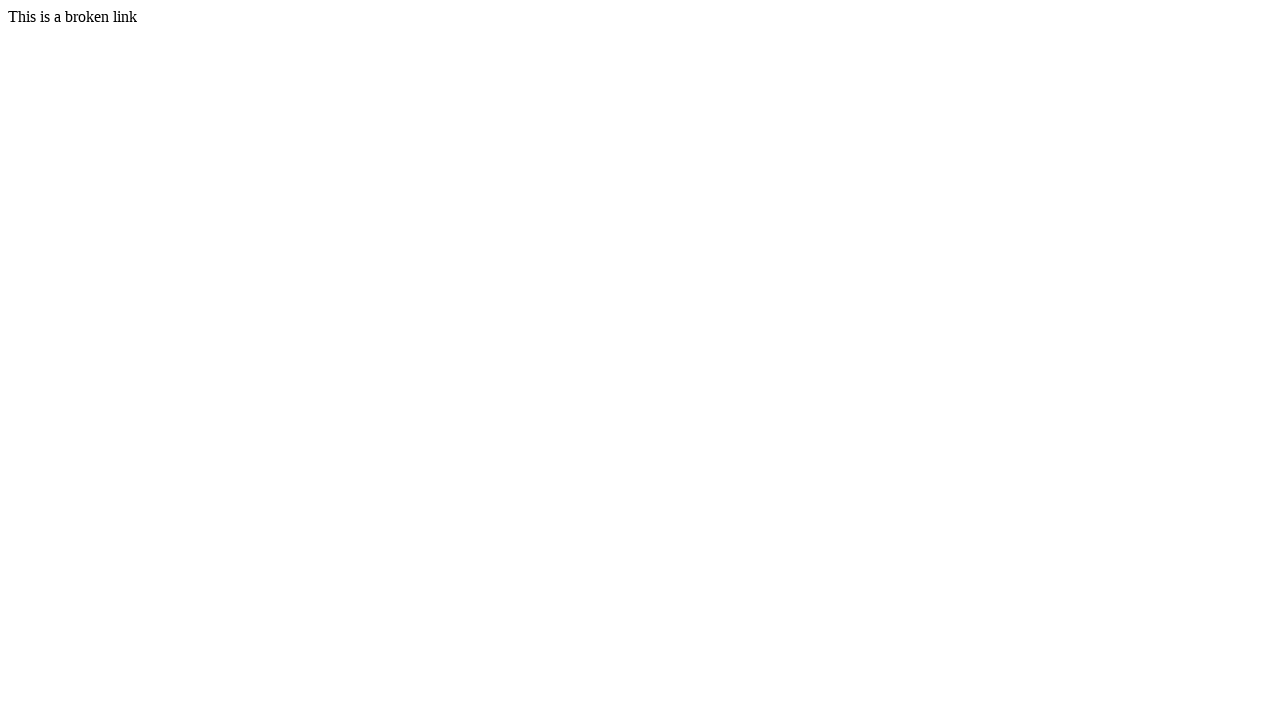

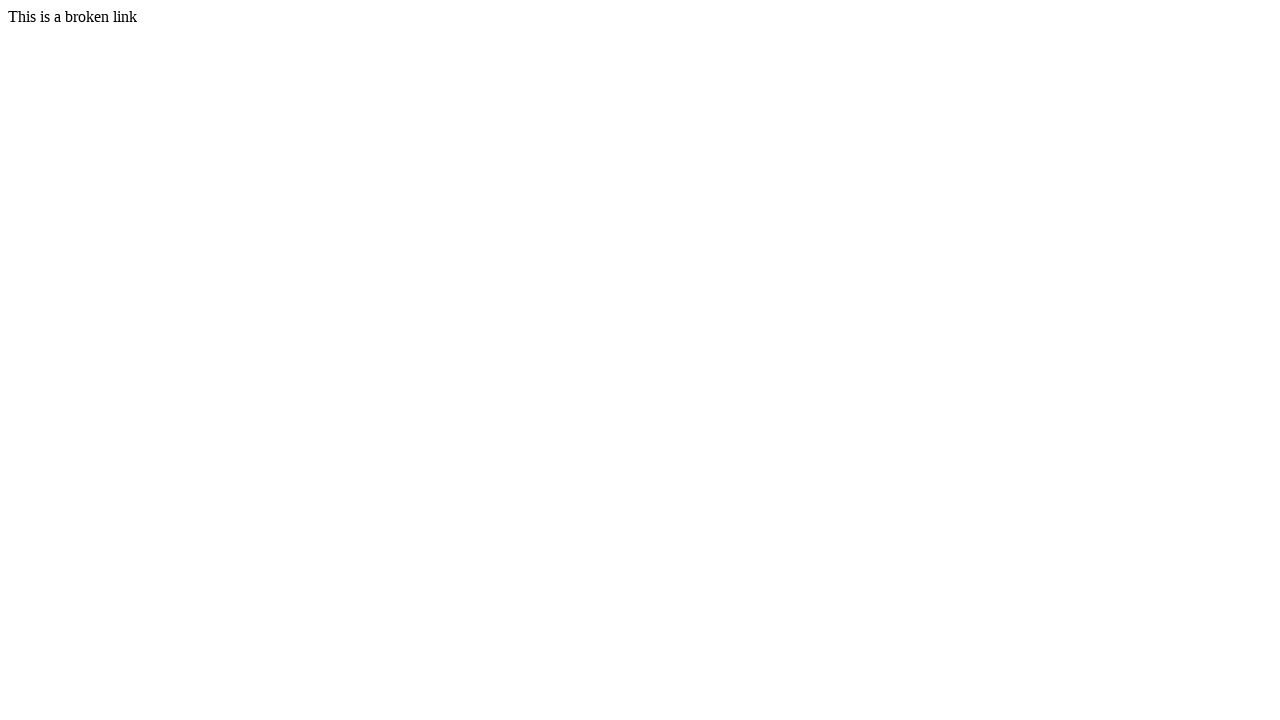